Tests dropdown functionality by verifying dropdown options text and selecting different options from the dropdown menu

Starting URL: http://the-internet.herokuapp.com/dropdown

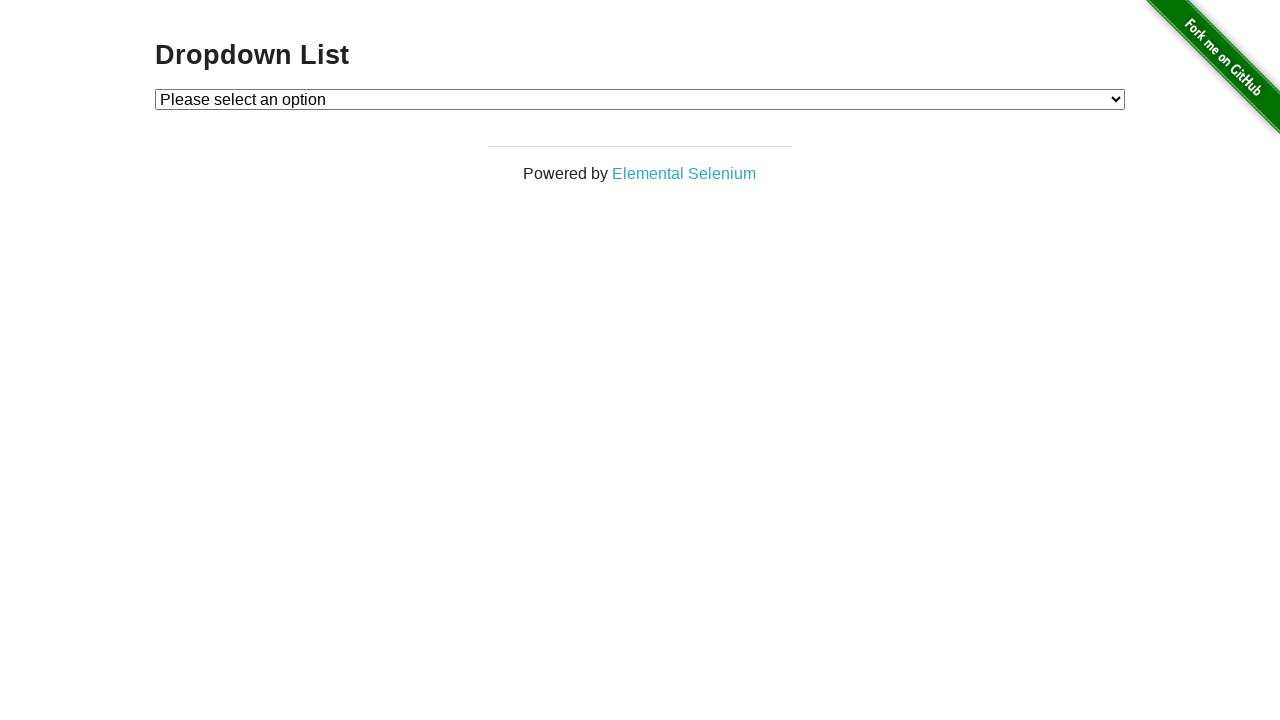

Dropdown element loaded and became available
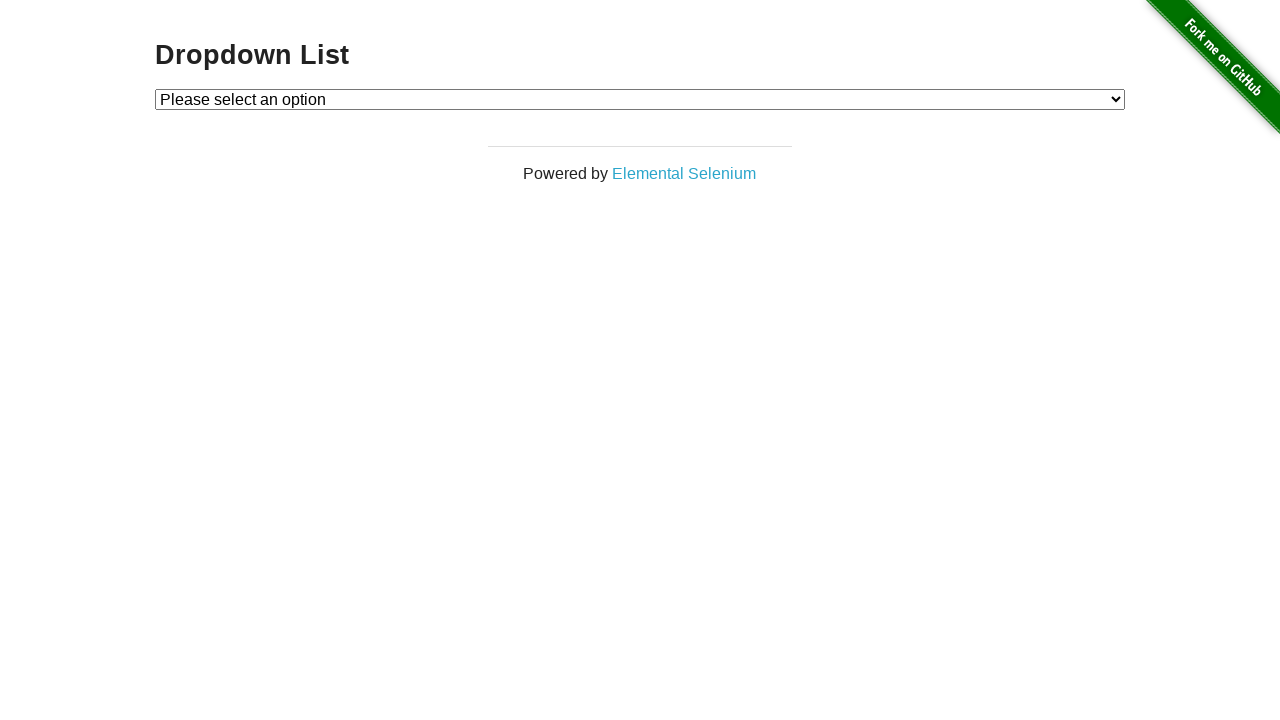

Selected 'Option 1' from the dropdown menu on #dropdown
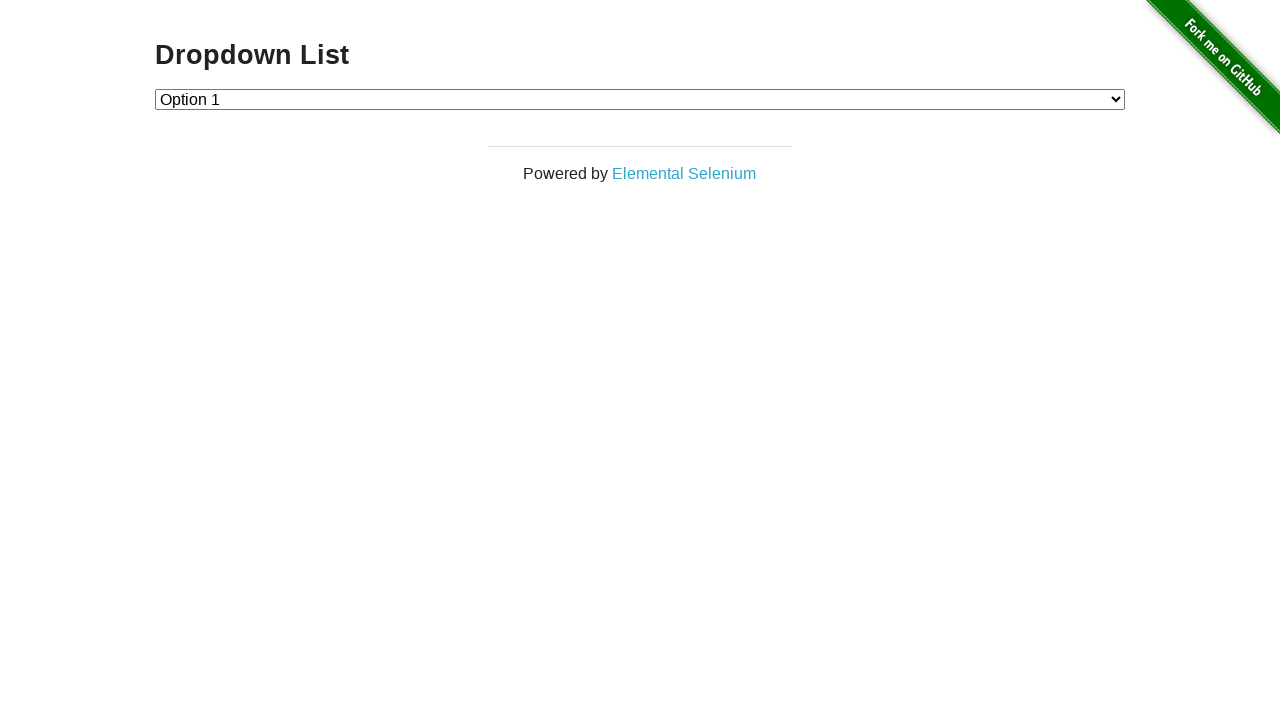

Selected 'Option 2' from the dropdown menu on #dropdown
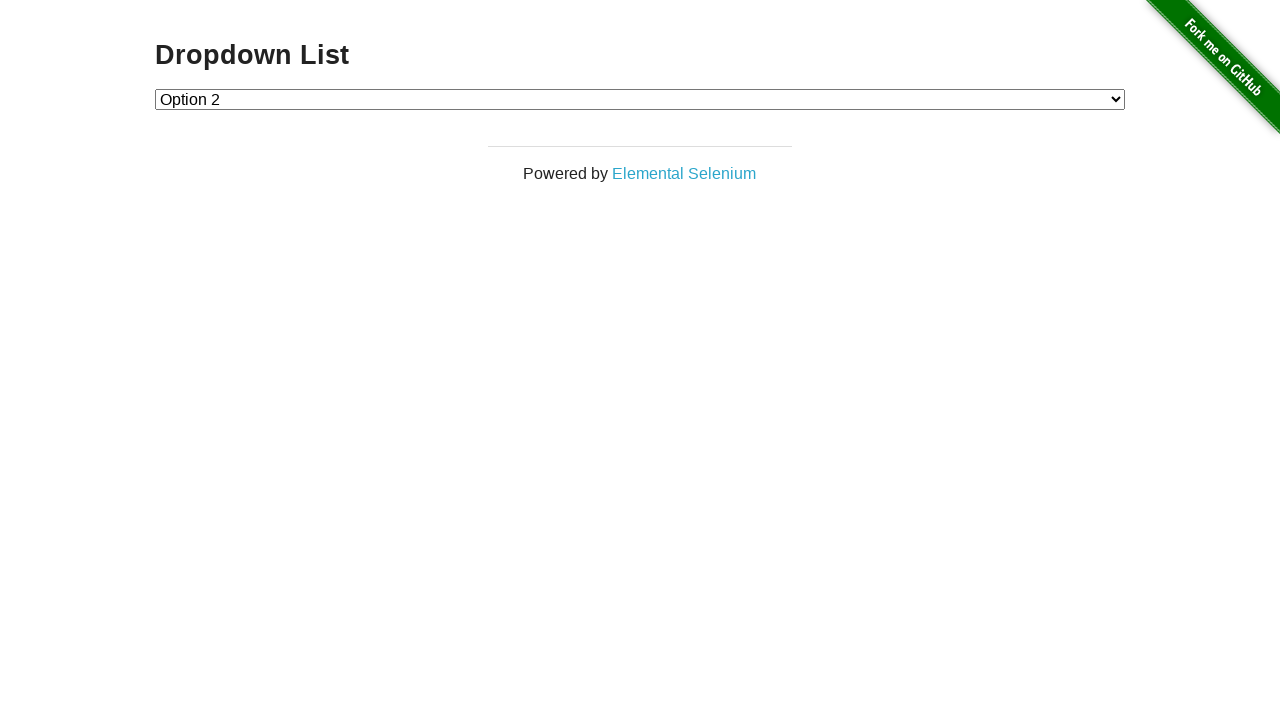

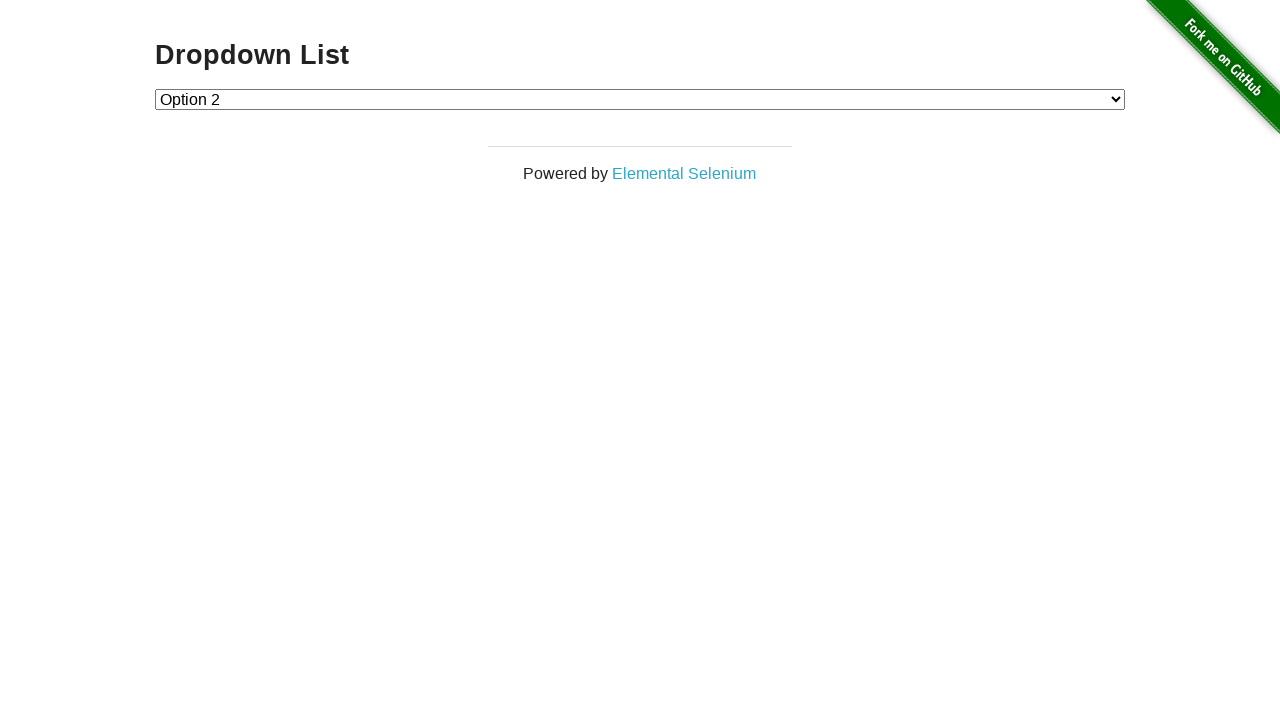